Navigates to QA Click Academy website and verifies the page loads by checking the title

Starting URL: http://qaclickacademy.com/

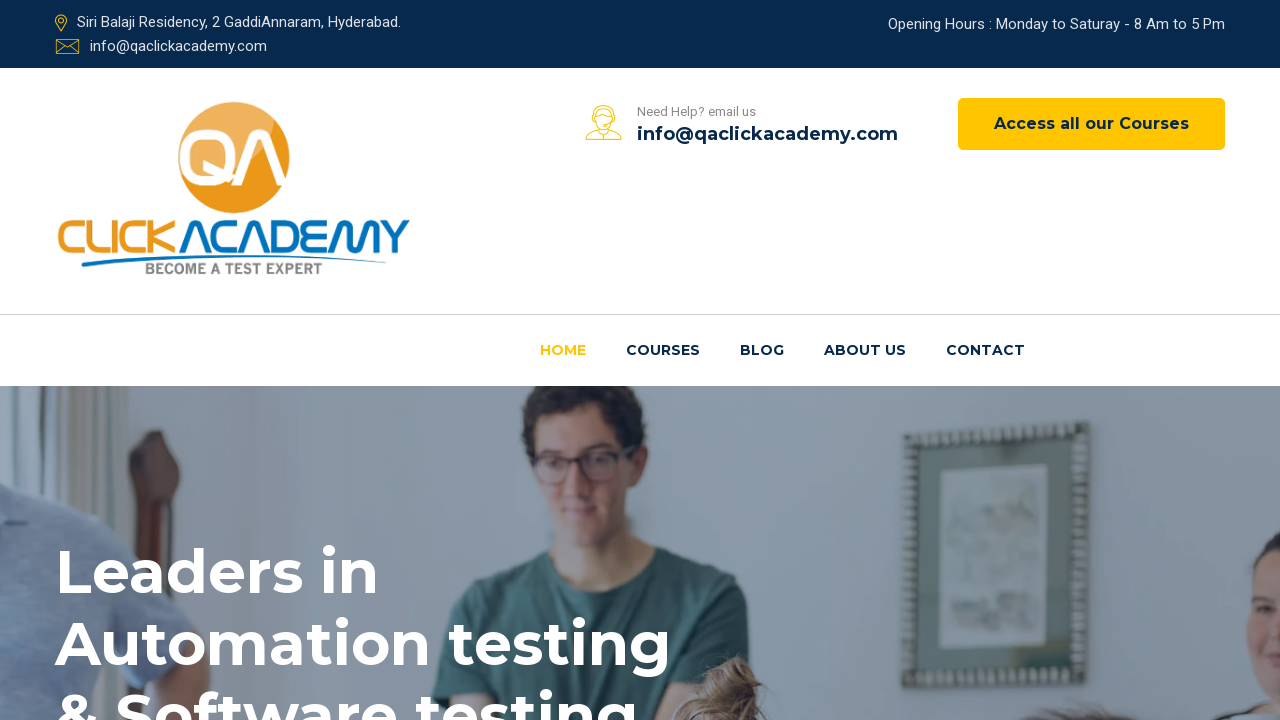

Navigated to QA Click Academy website
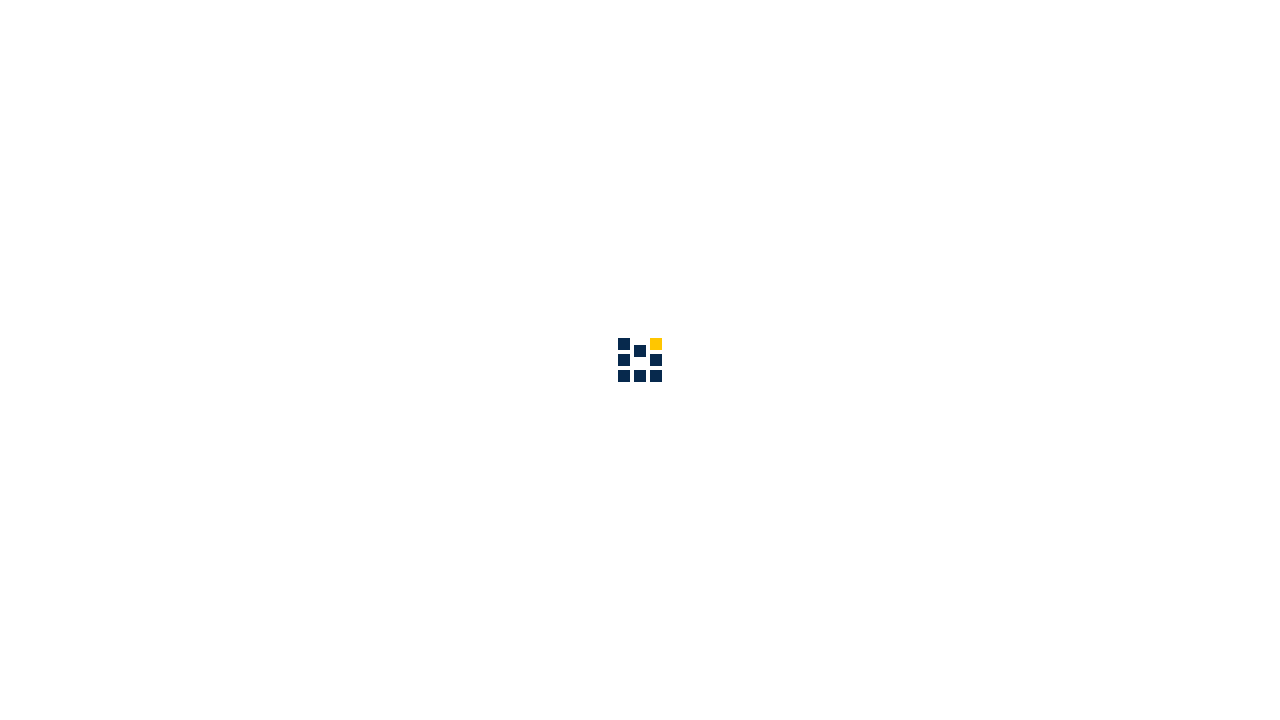

Retrieved page title: 'QAClick Academy - A Testing Academy to Learn, Earn and Shine'
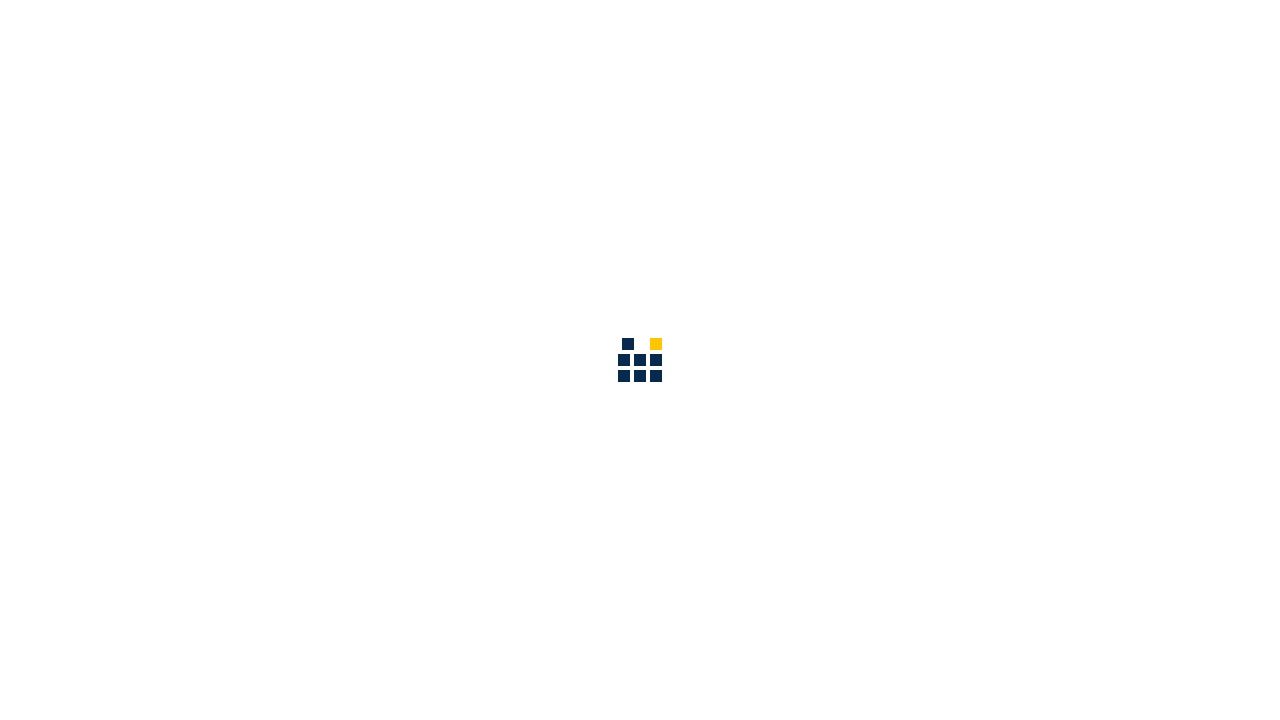

Printed page title to console
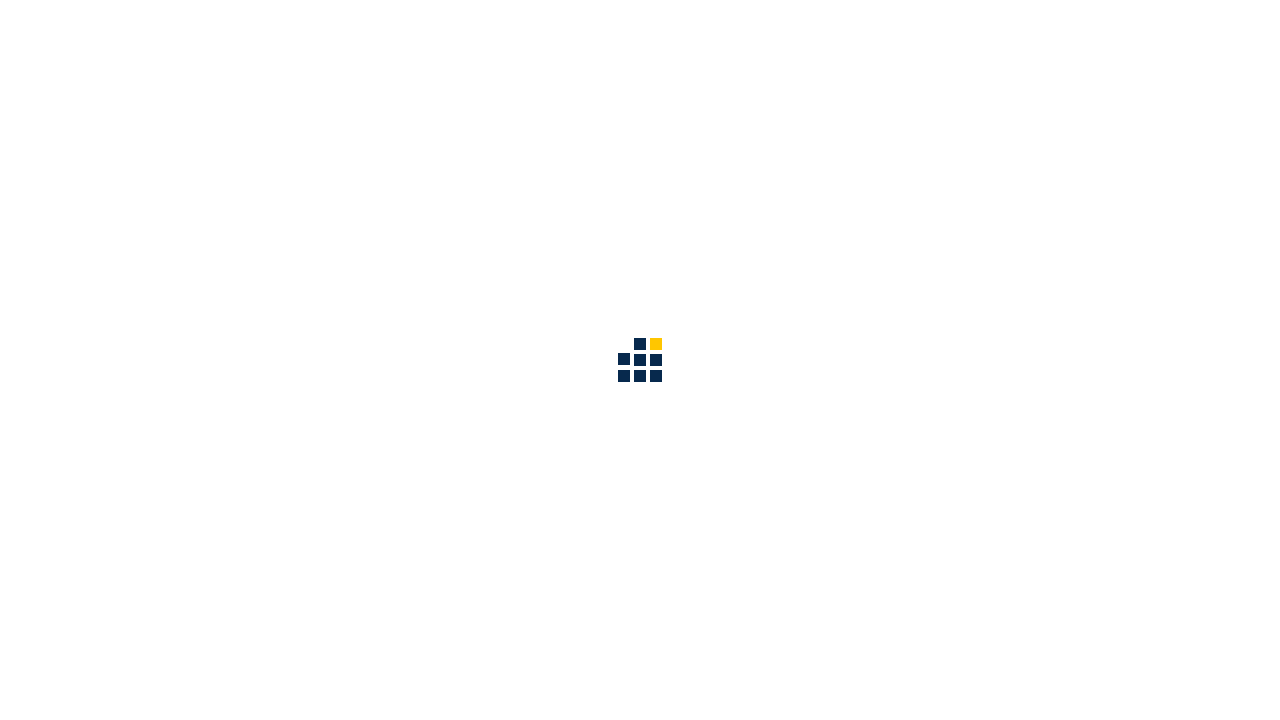

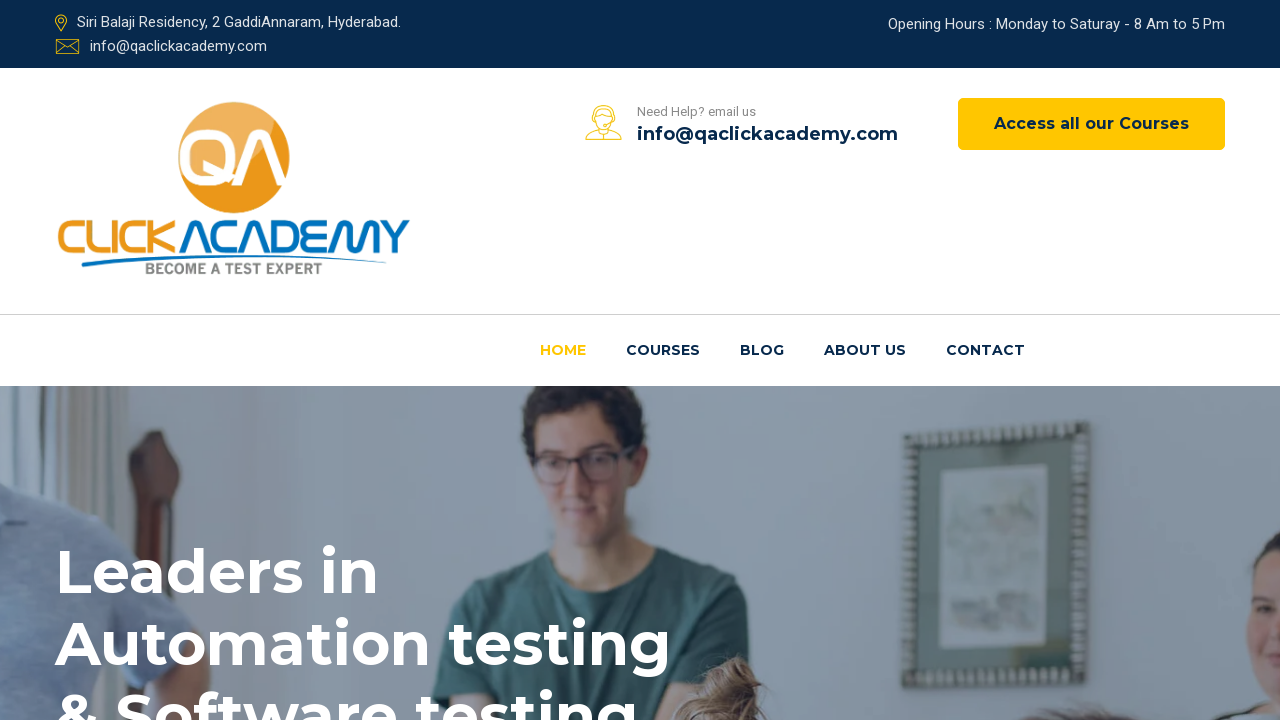